Tests an explicit wait scenario by waiting for a price element to display "100", then clicking a button, reading a value, calculating an answer using a mathematical formula, filling it into an input field, and submitting the form.

Starting URL: http://suninjuly.github.io/explicit_wait2.html

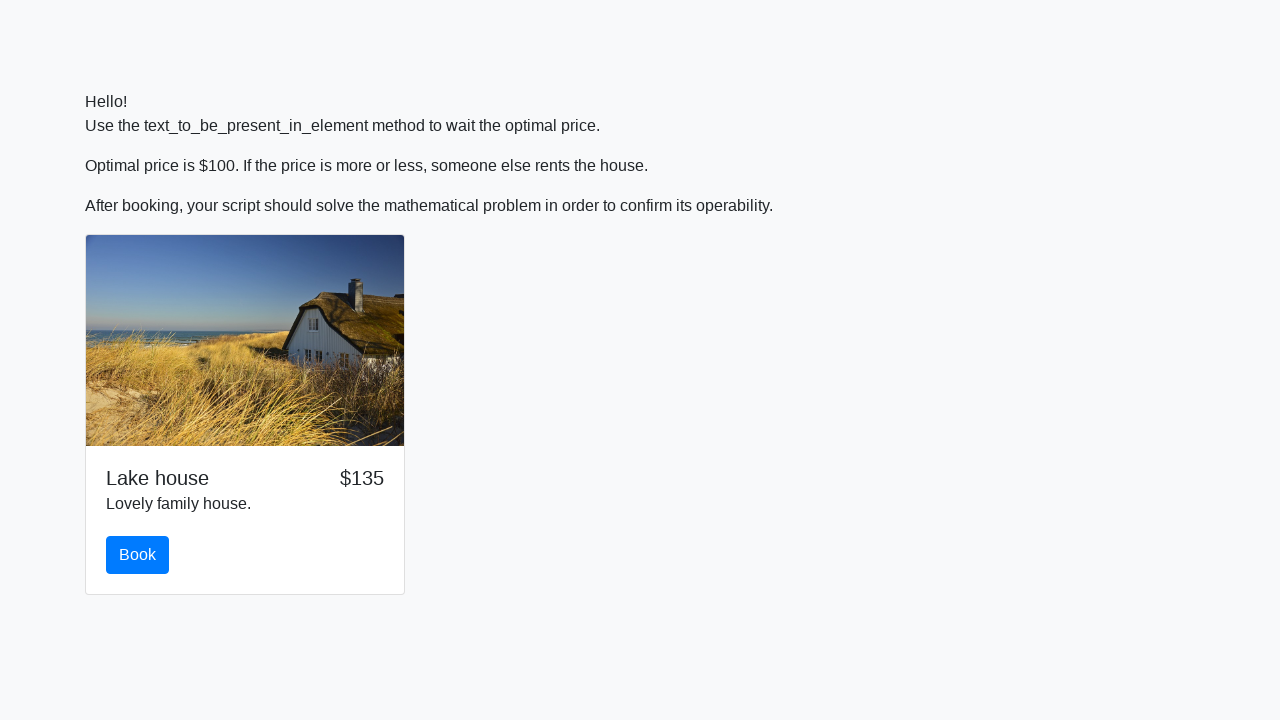

Waited for price element to display '100'
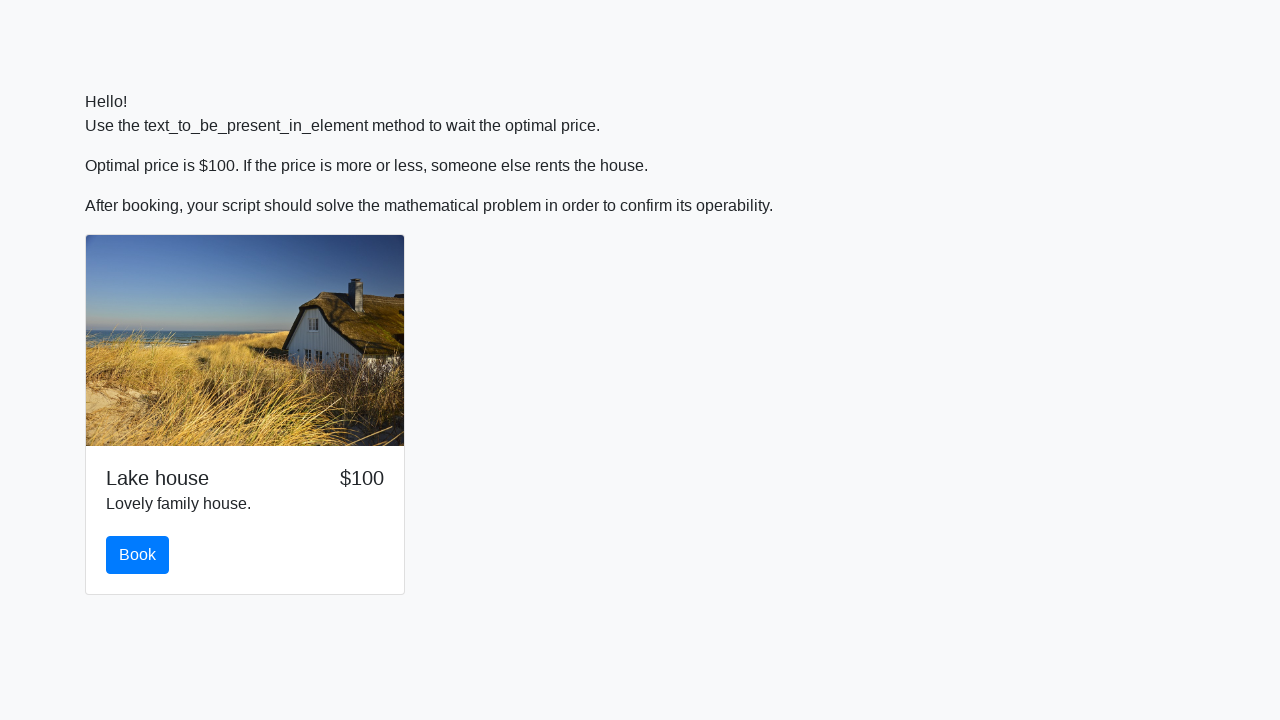

Clicked button to proceed at (138, 555) on .btn
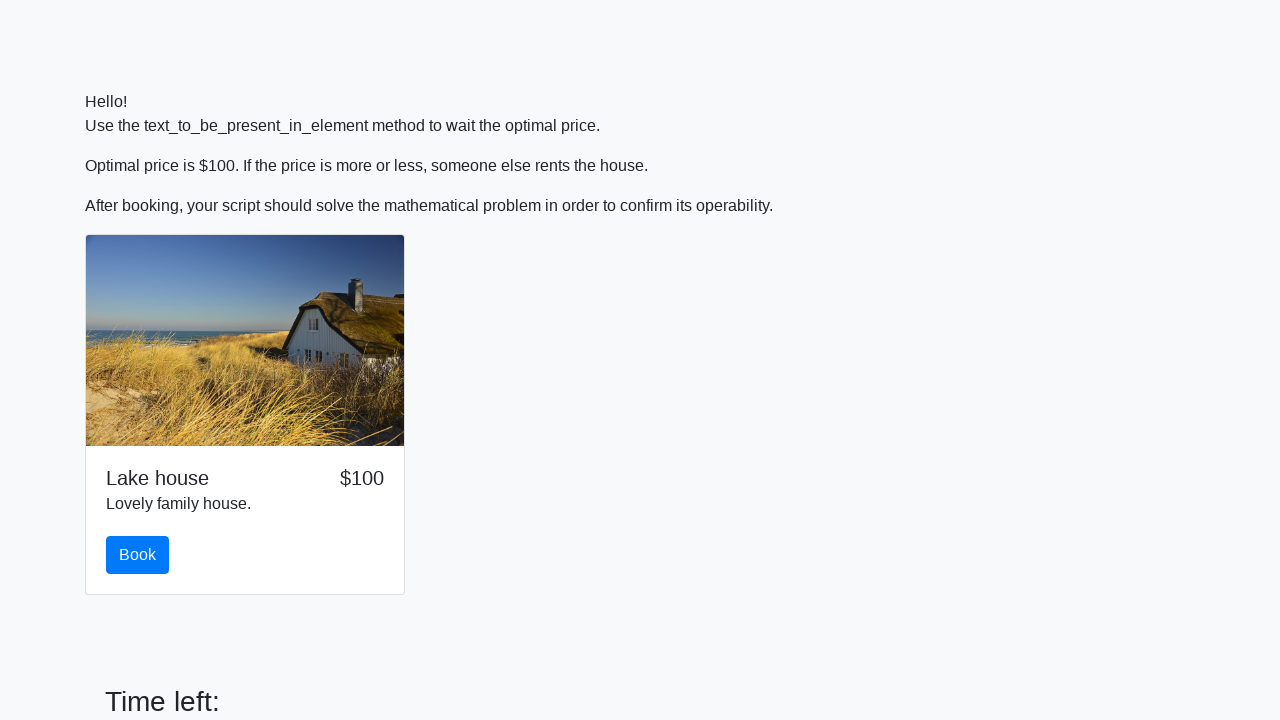

Retrieved x value from input_value element: 2
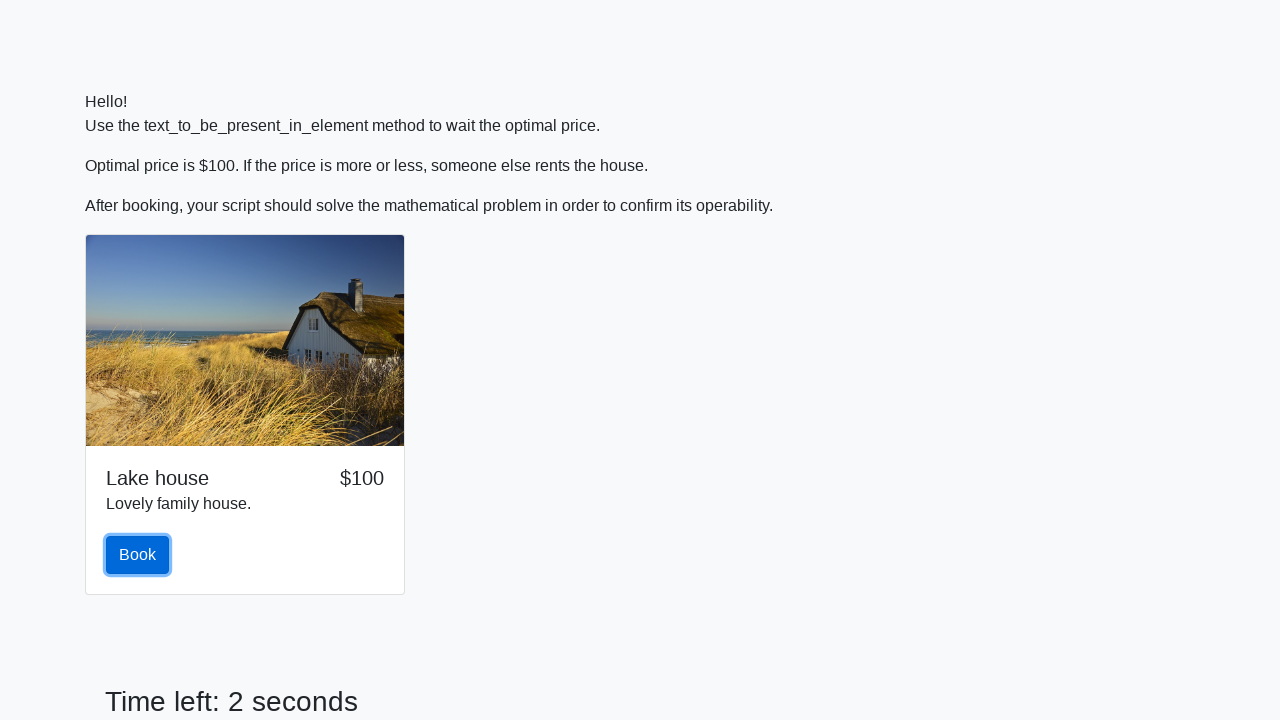

Calculated answer using formula: 2.3898236136928395
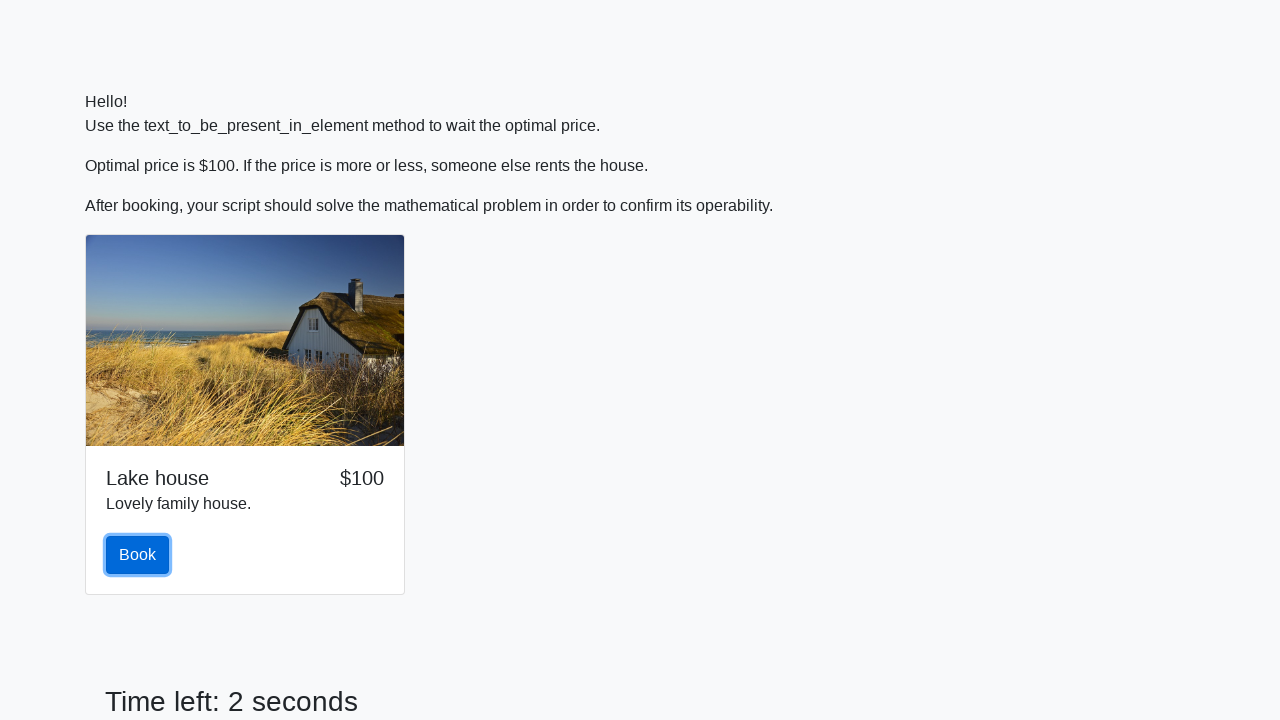

Filled answer field with calculated value: 2.3898236136928395 on #answer
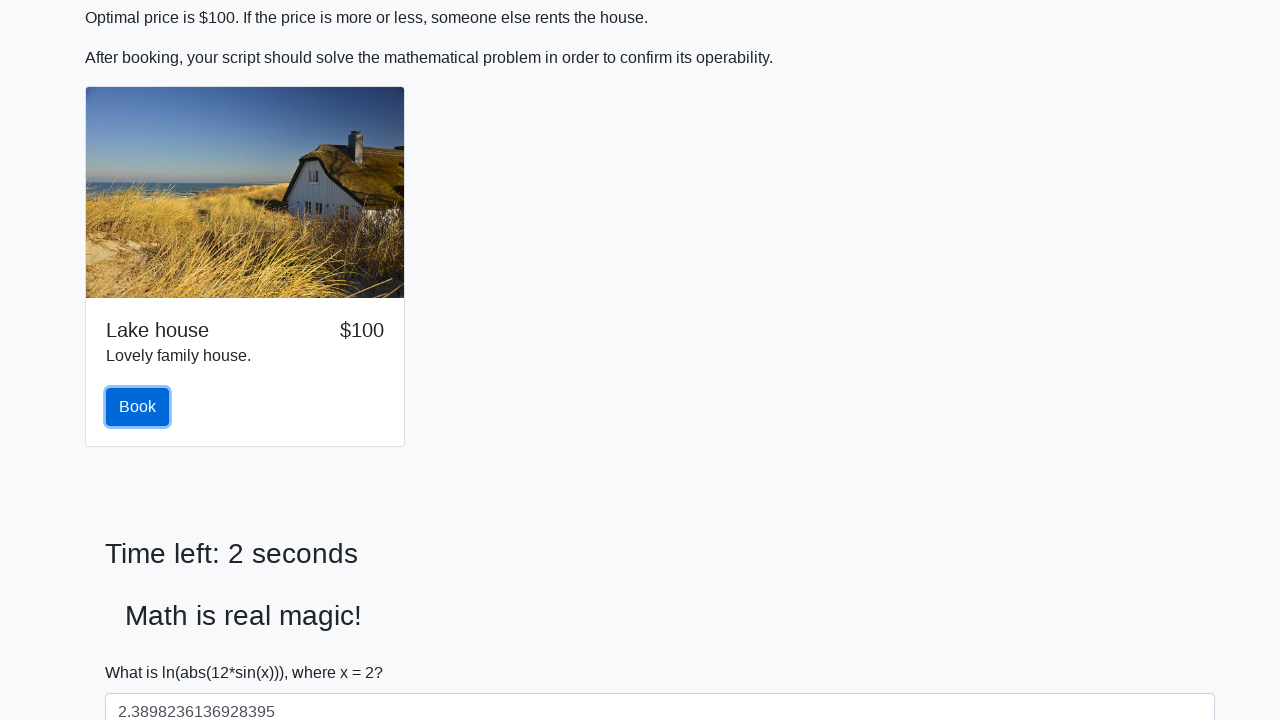

Scrolled submit button into view
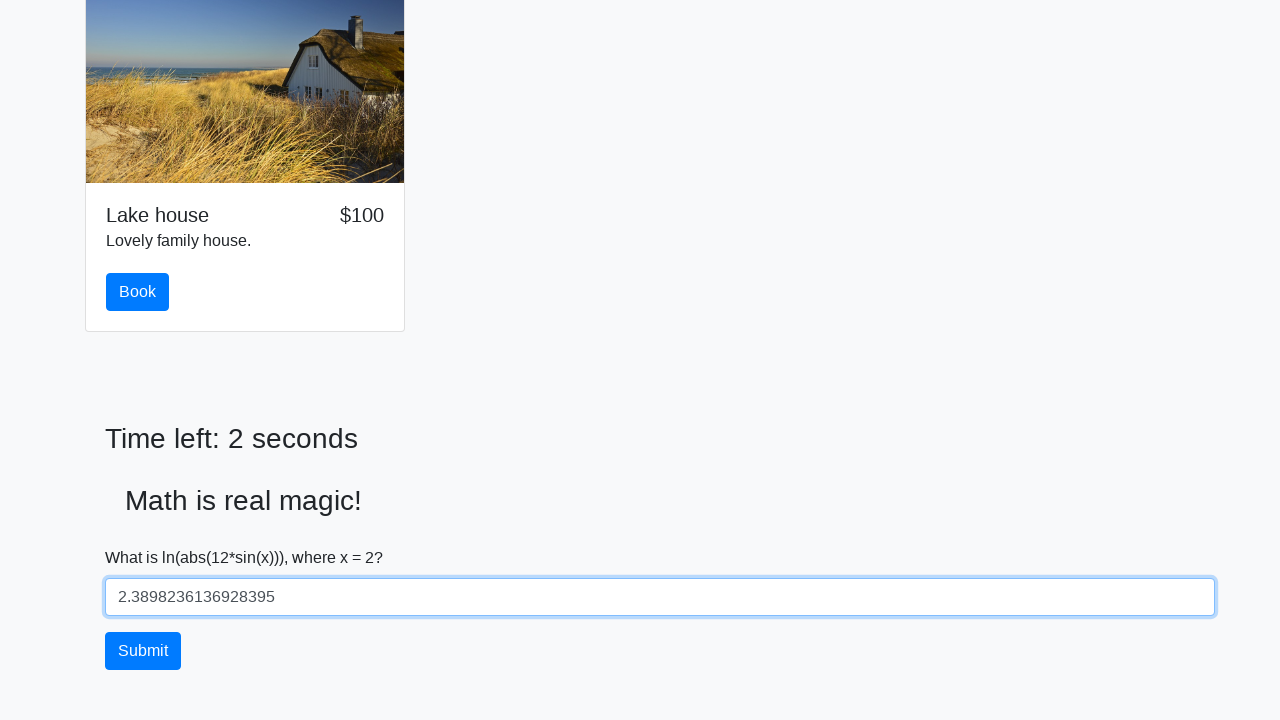

Clicked submit button to submit the form at (143, 651) on [type='submit']
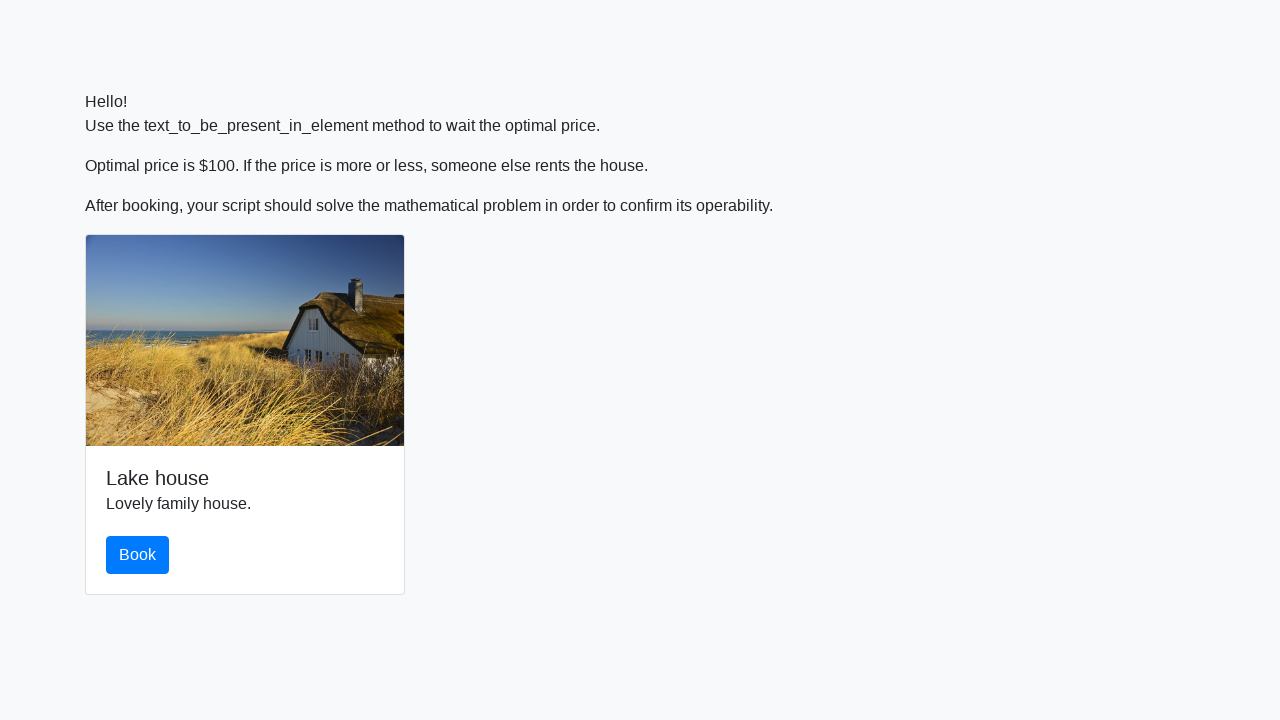

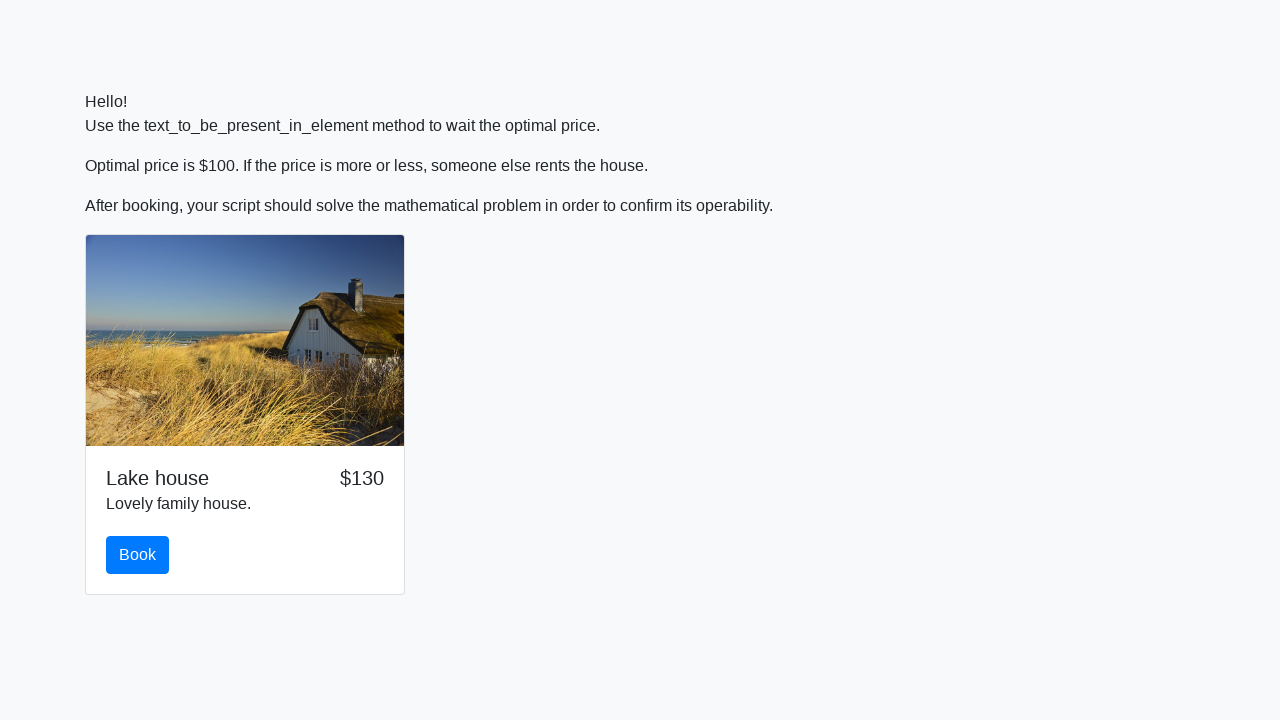